Tests the search functionality on python.org by entering a search query "pycon" and verifying that search results are returned.

Starting URL: http://www.python.org

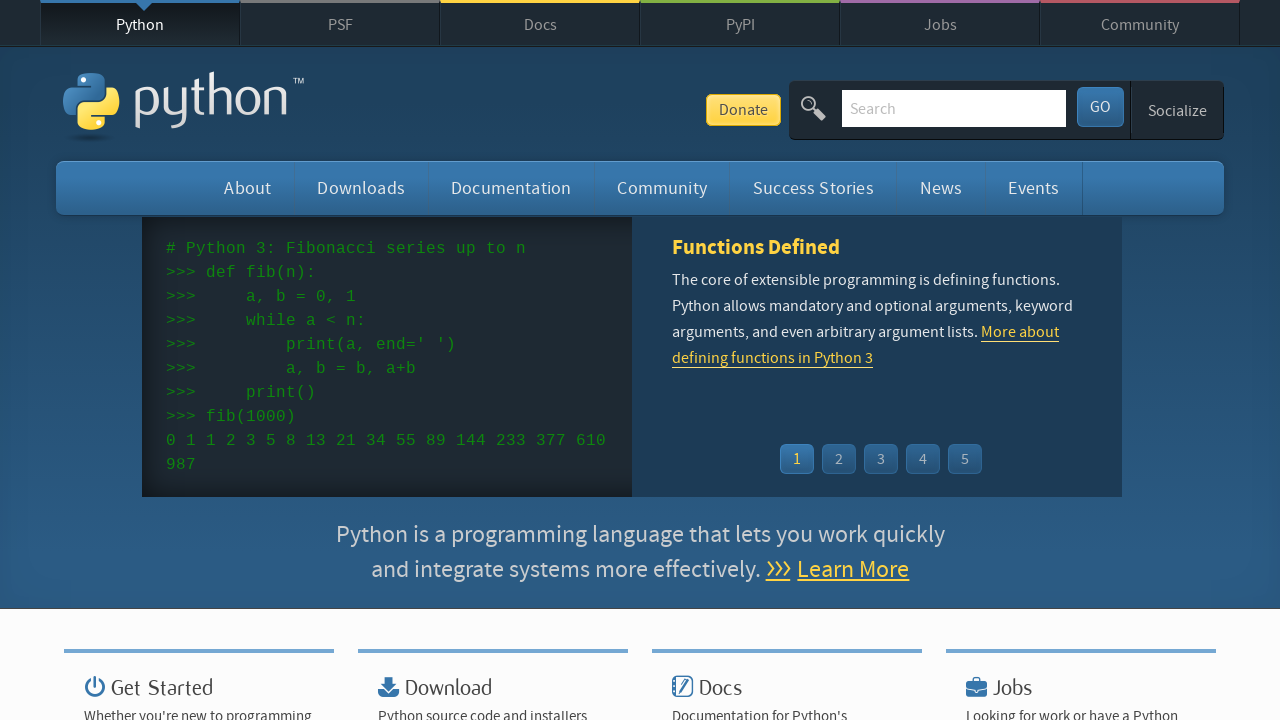

Verified 'Python' is in the page title
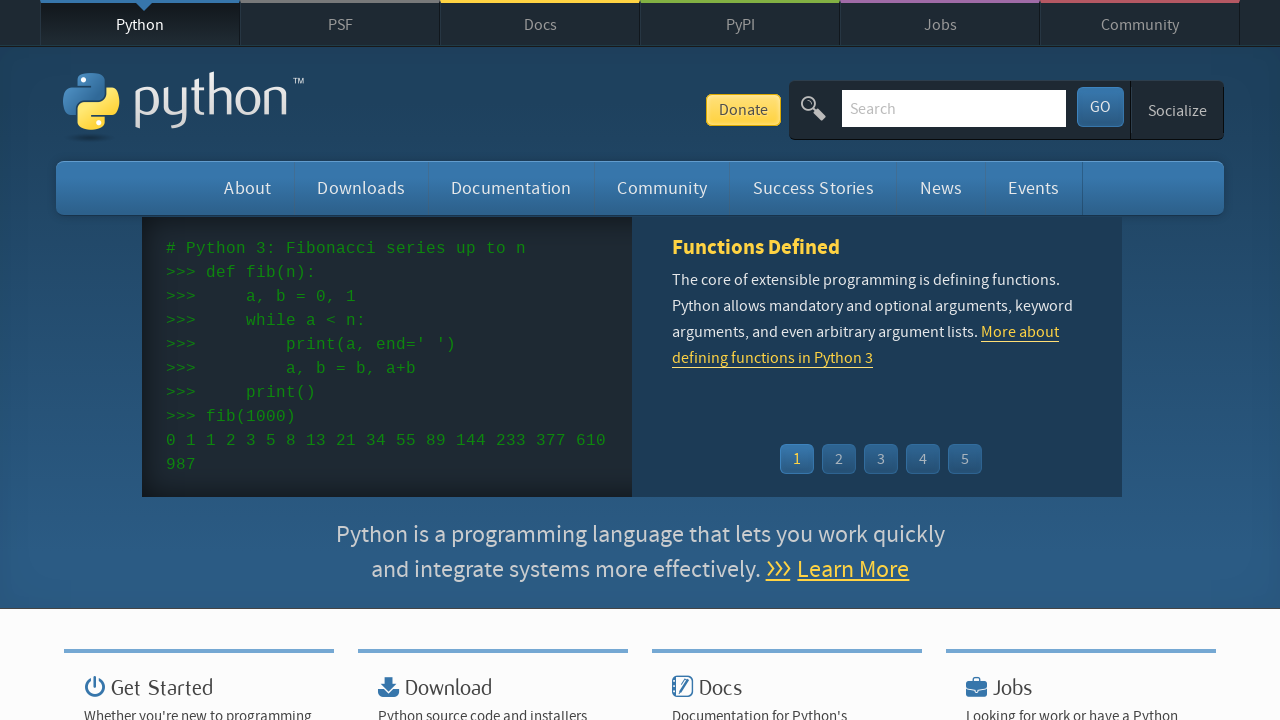

Located the search input field
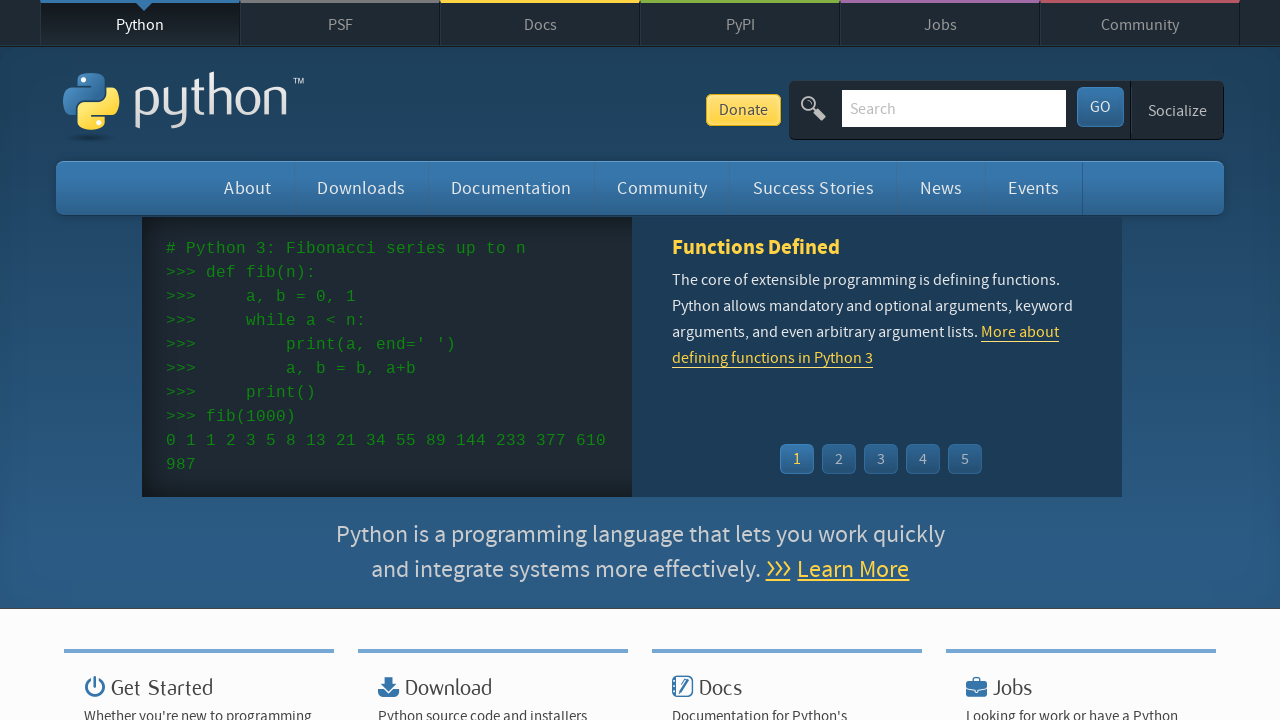

Cleared the search input field on input[name='q']
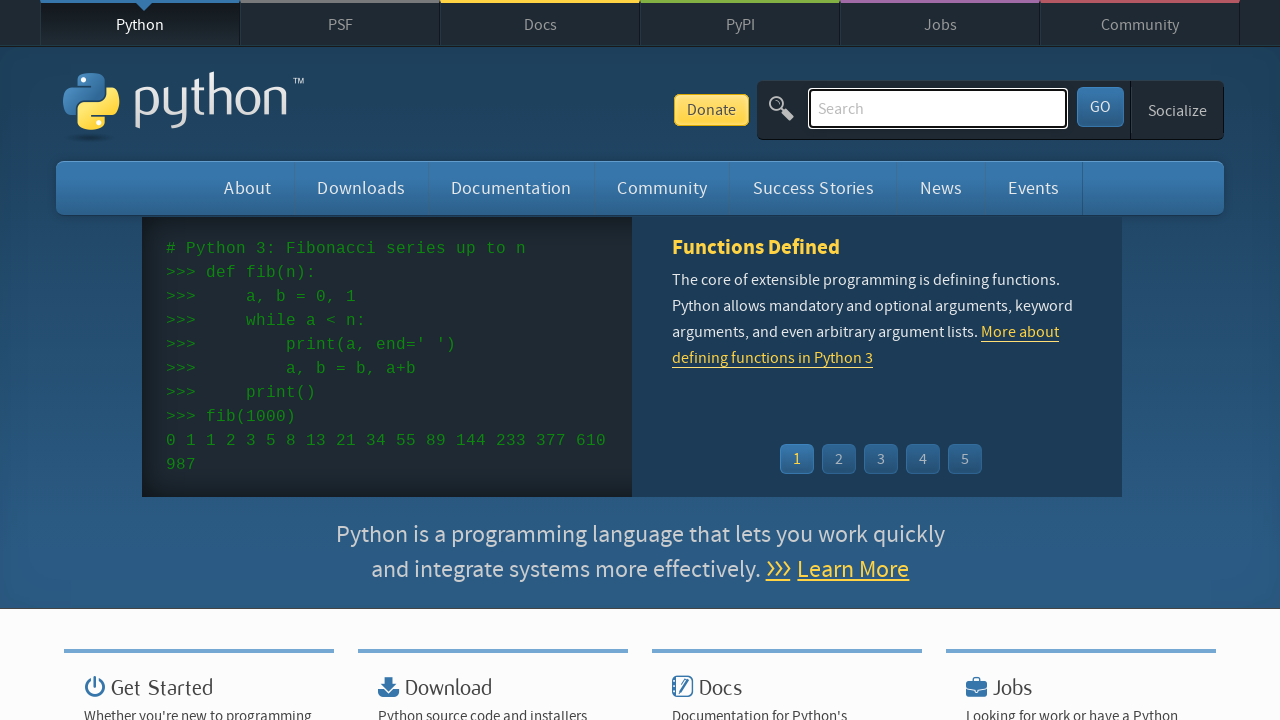

Filled search field with 'pycon' query on input[name='q']
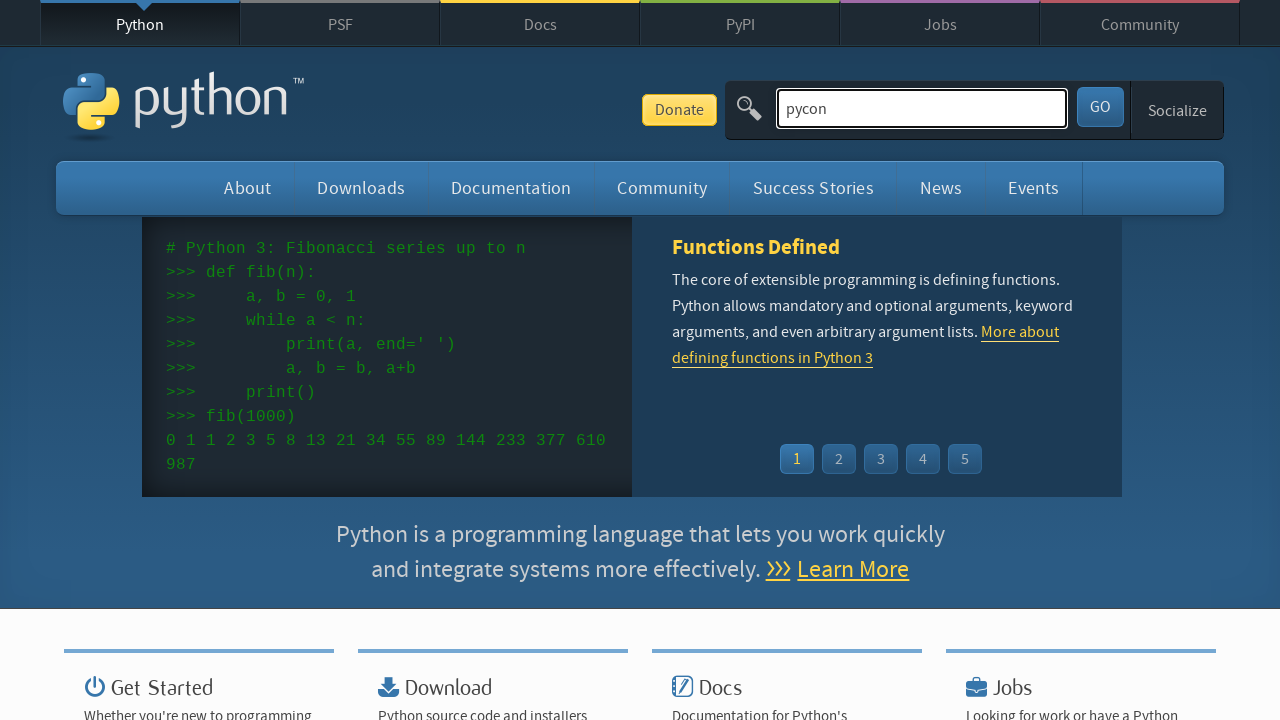

Pressed Enter to submit the search query on input[name='q']
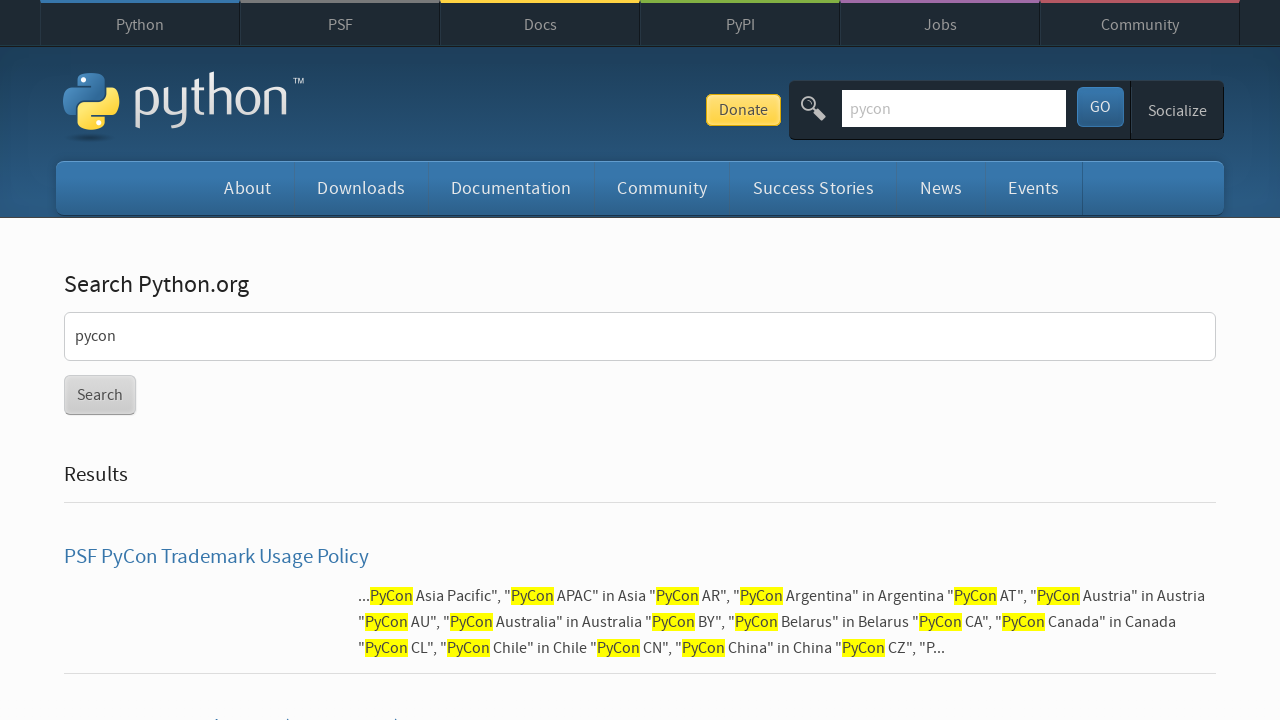

Waited for network idle after search submission
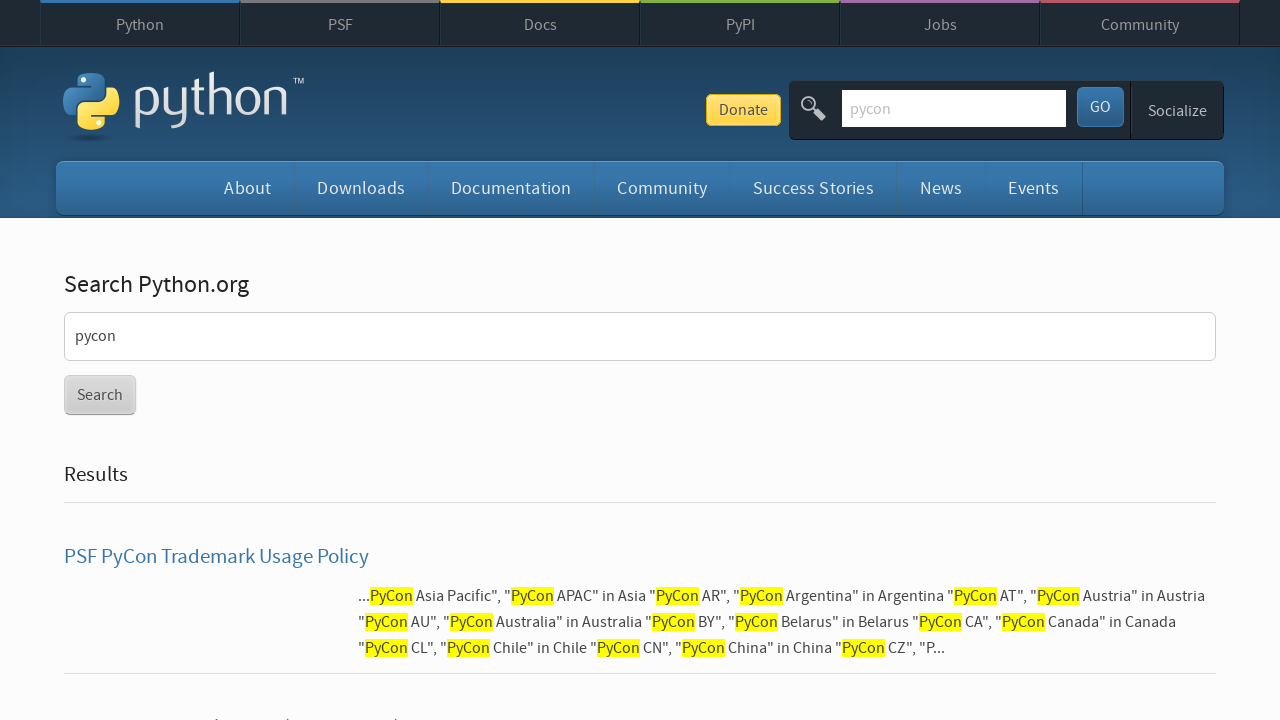

Verified search results were returned (no 'No results found' message)
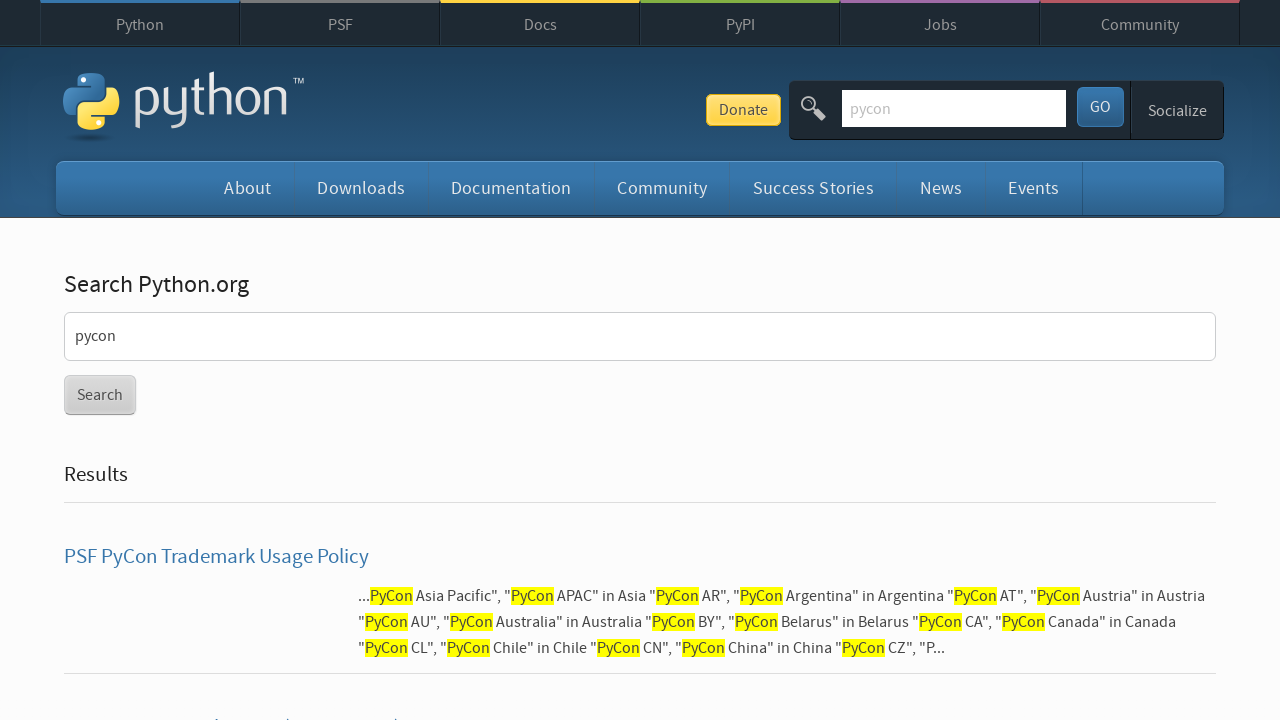

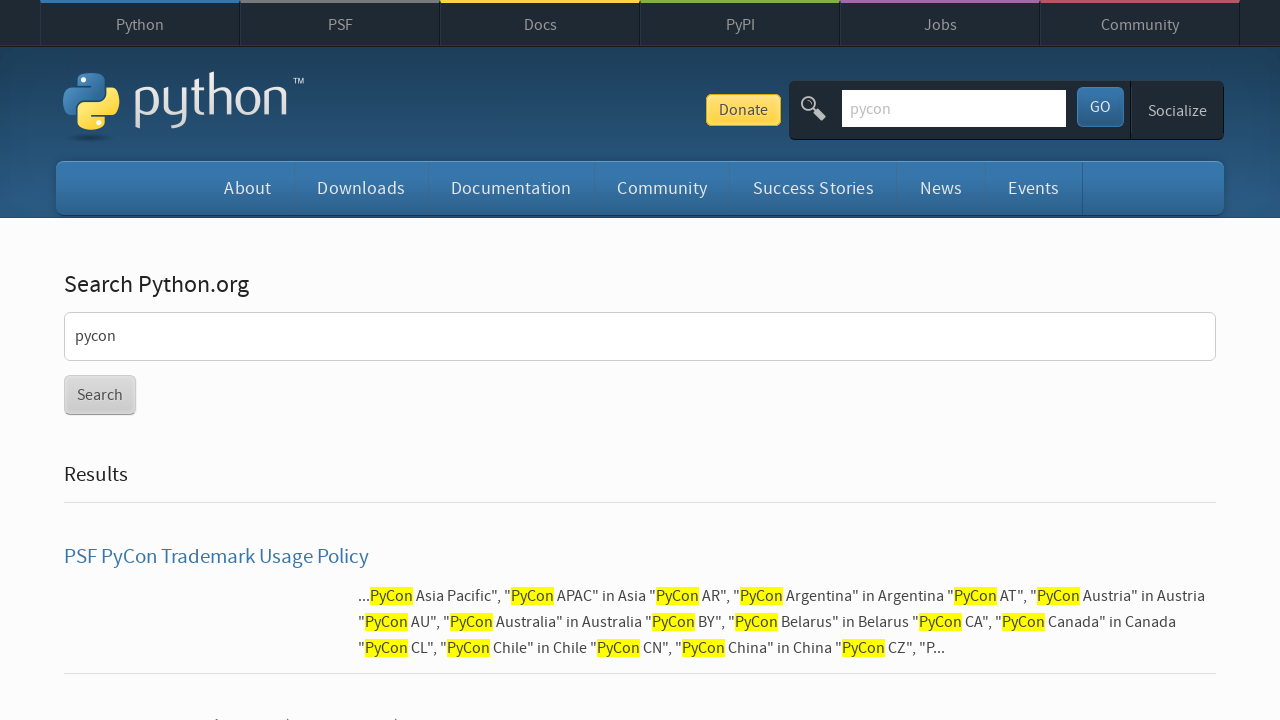